Tests checkbox functionality by navigating to checkboxes page, unchecking the second checkbox and verifying it becomes unchecked

Starting URL: http://the-internet.herokuapp.com/

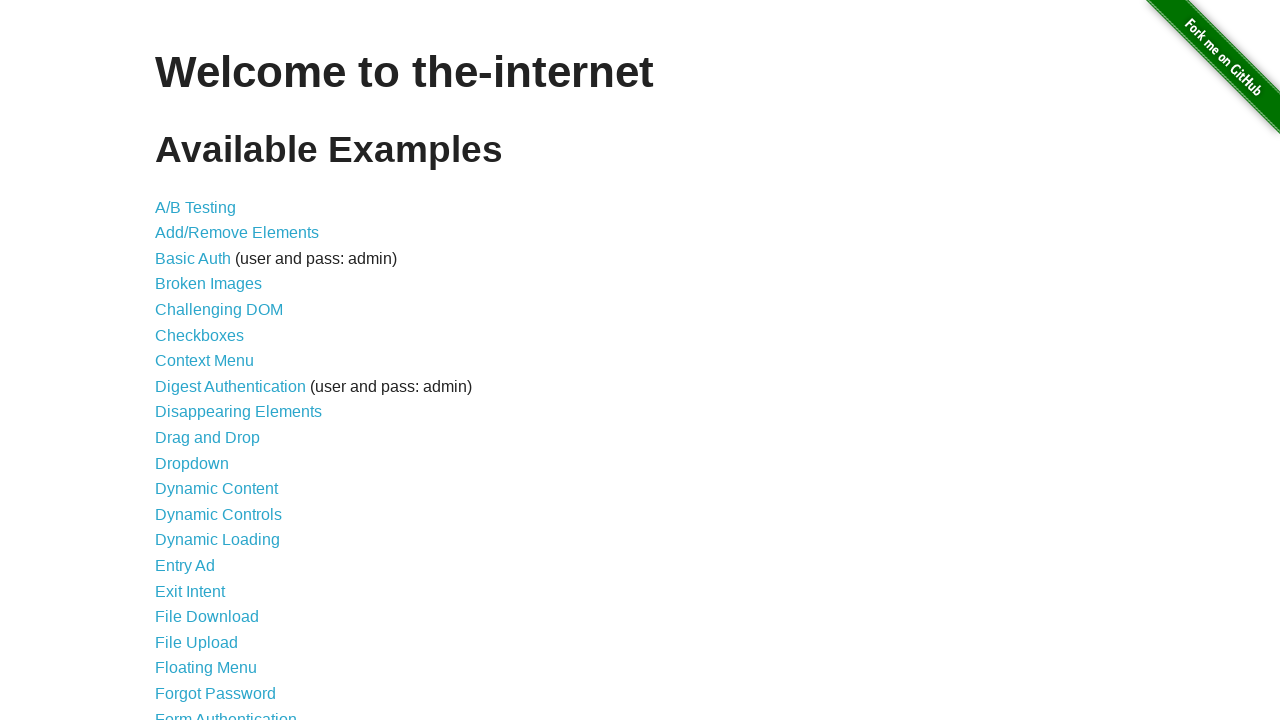

Clicked on Checkboxes link to navigate to checkboxes page at (200, 335) on a[href='/checkboxes']
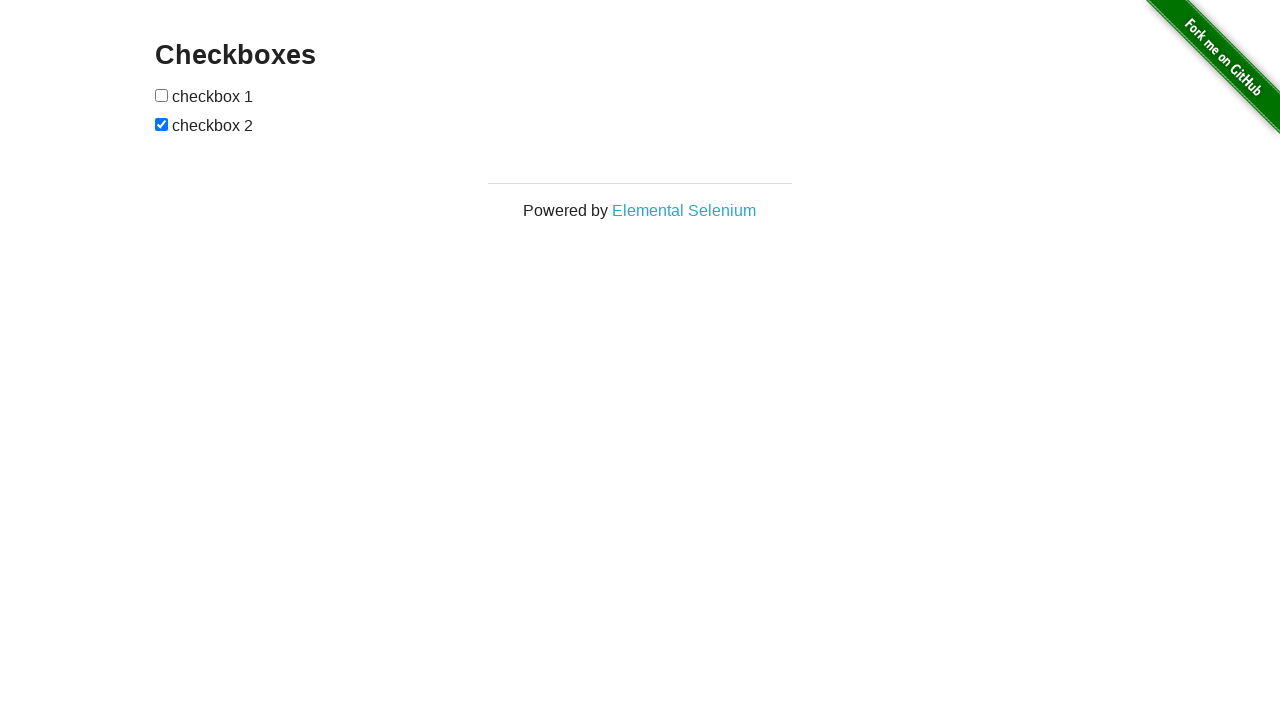

Checkboxes page loaded with checkbox elements visible
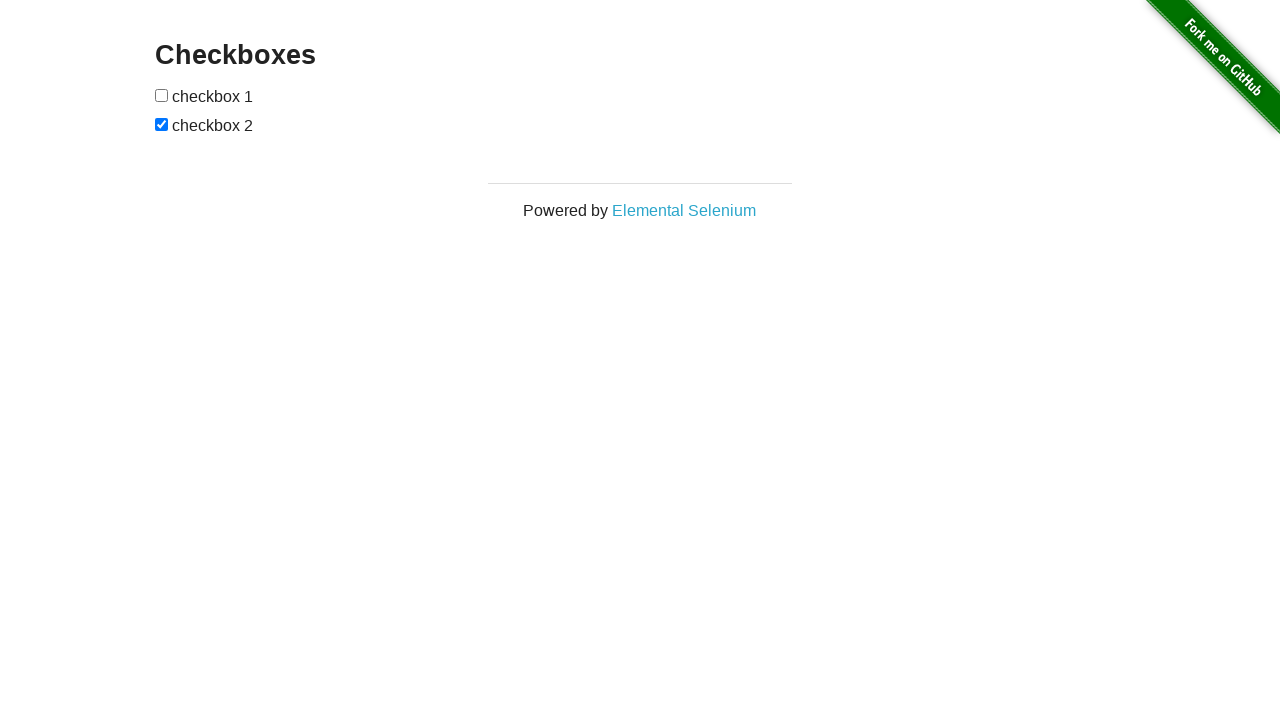

Clicked the second checkbox to uncheck it at (162, 124) on input[type='checkbox']:nth-of-type(2)
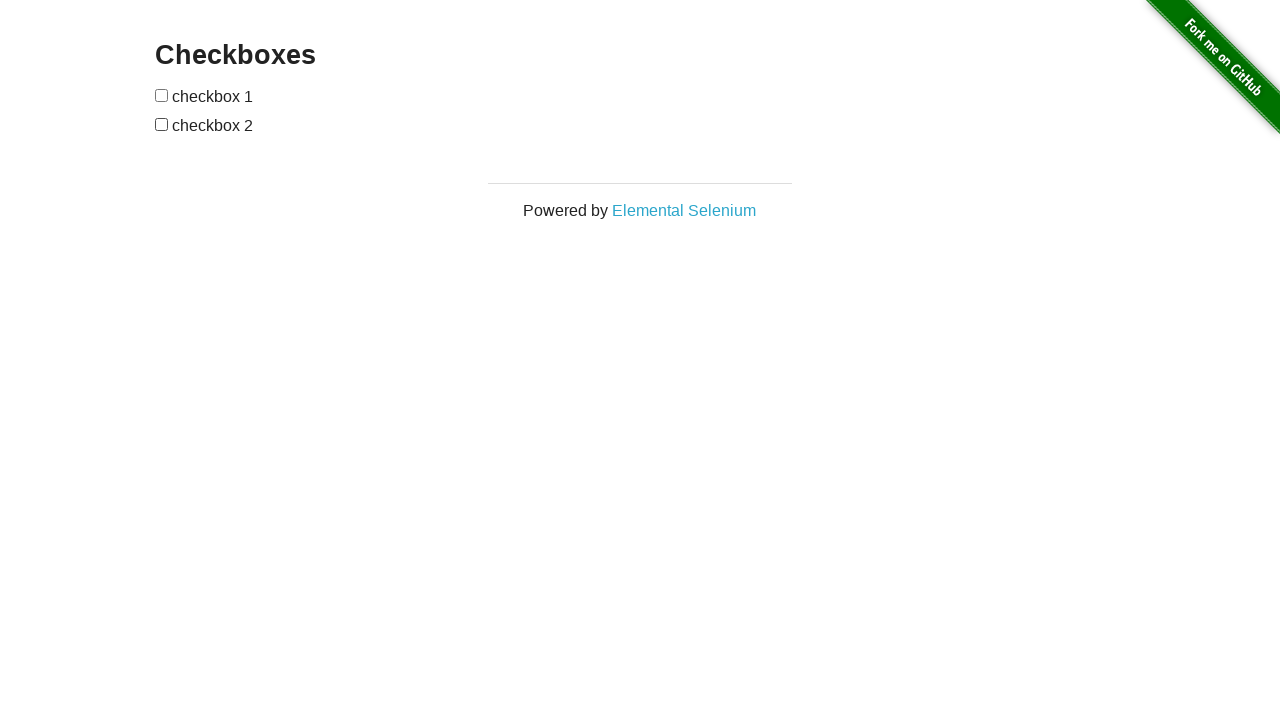

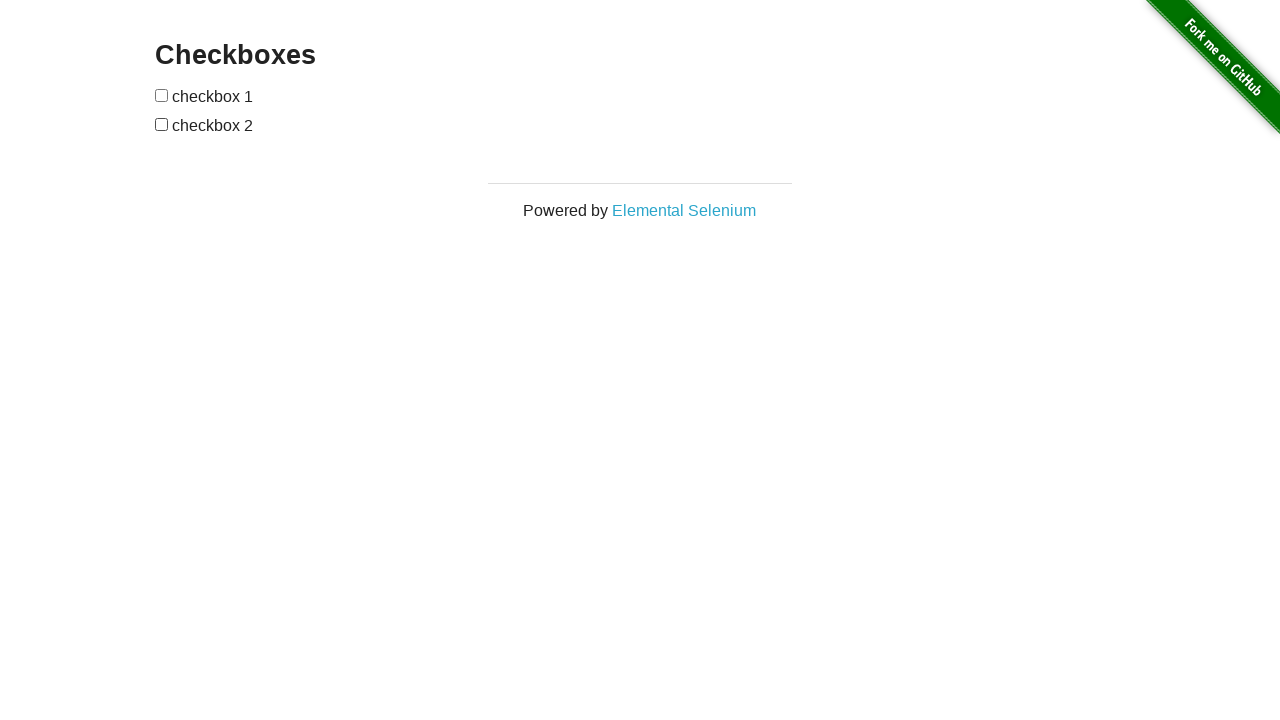